Tests navigation to web form page and fills various form fields including text input, password, textarea, verifies disabled state, uses dropdown selection, datalist input, and submits the form.

Starting URL: https://bonigarcia.dev/selenium-webdriver-java/

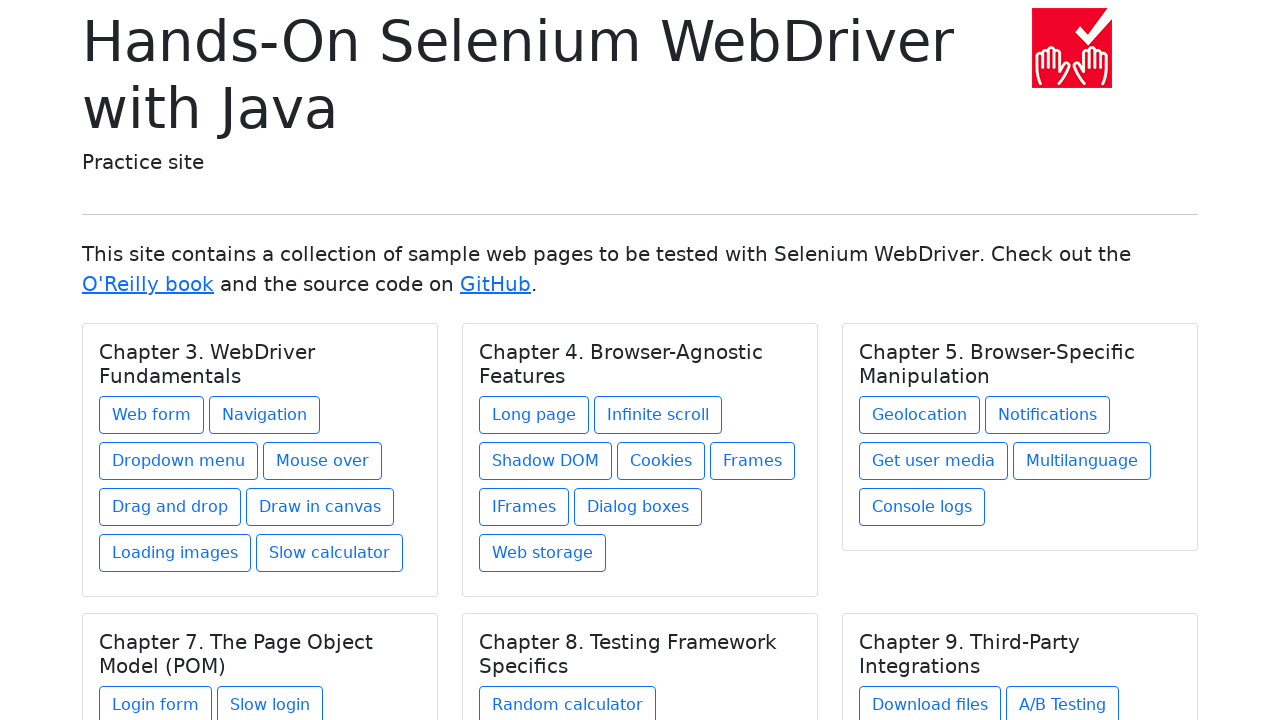

Clicked on web form link at (152, 415) on xpath=//div/a[@href='web-form.html']
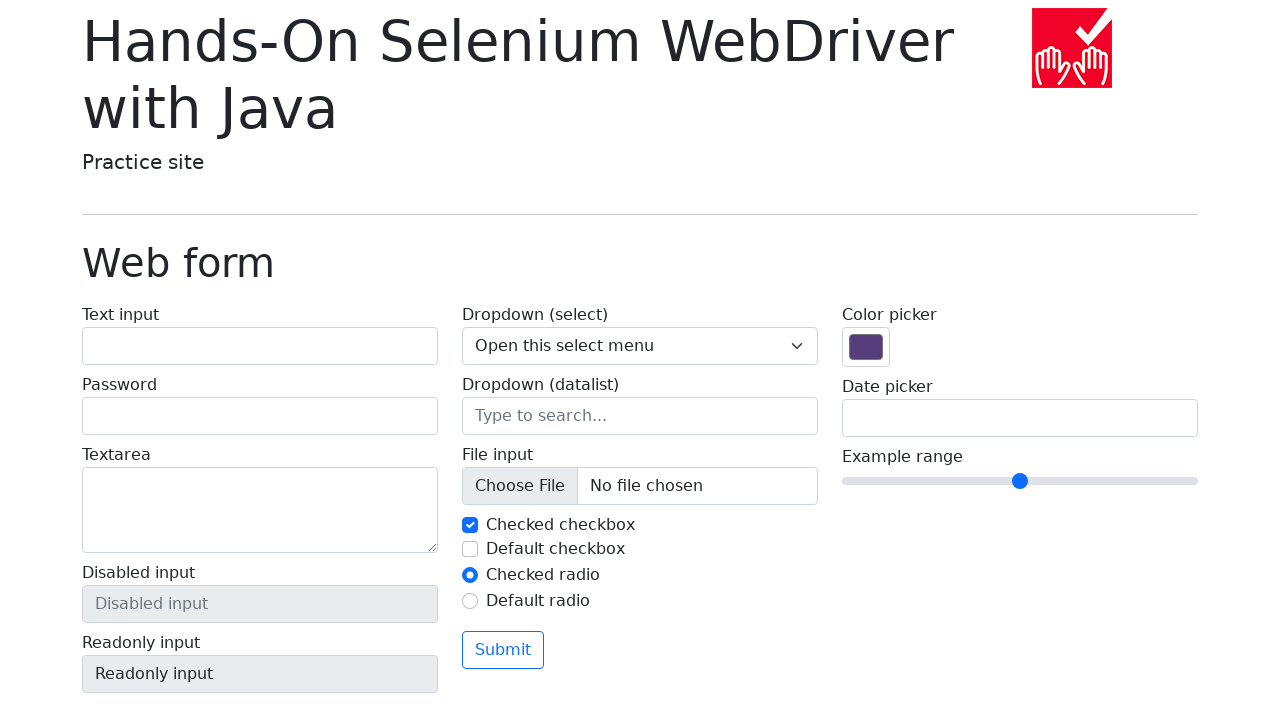

Web form page header loaded
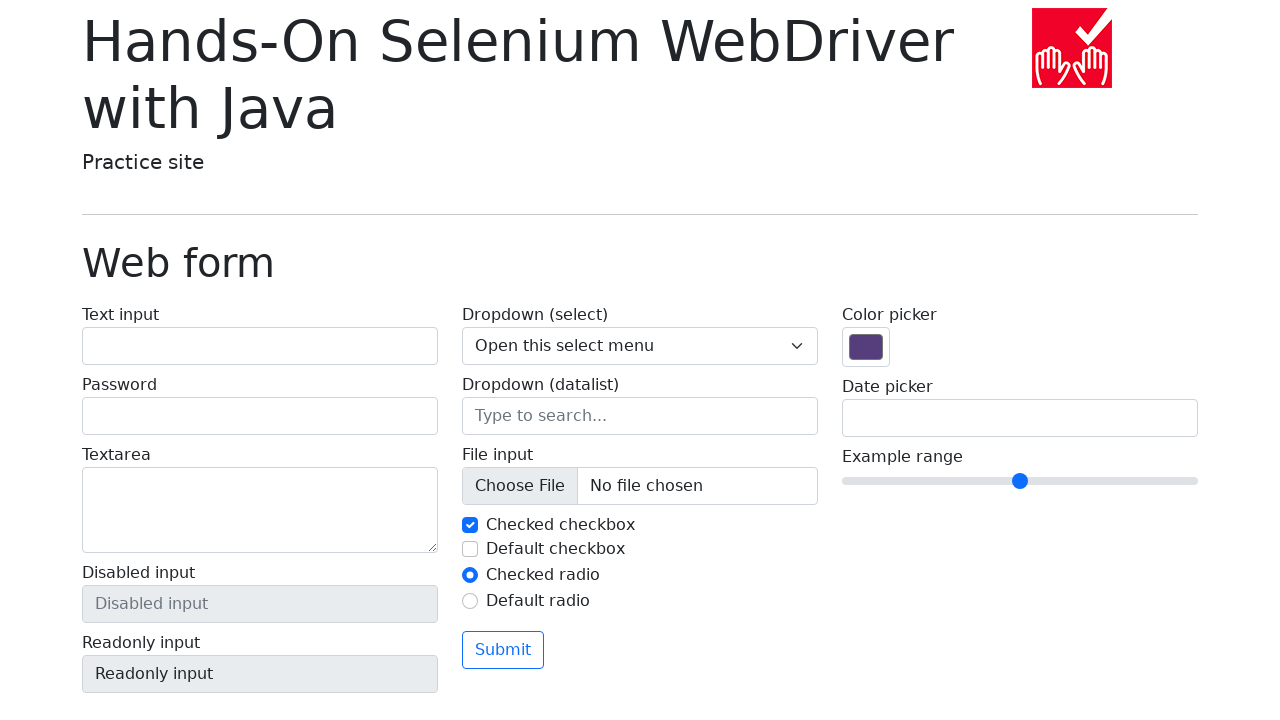

Filled text input with 'Adelya' on input[name='my-text']
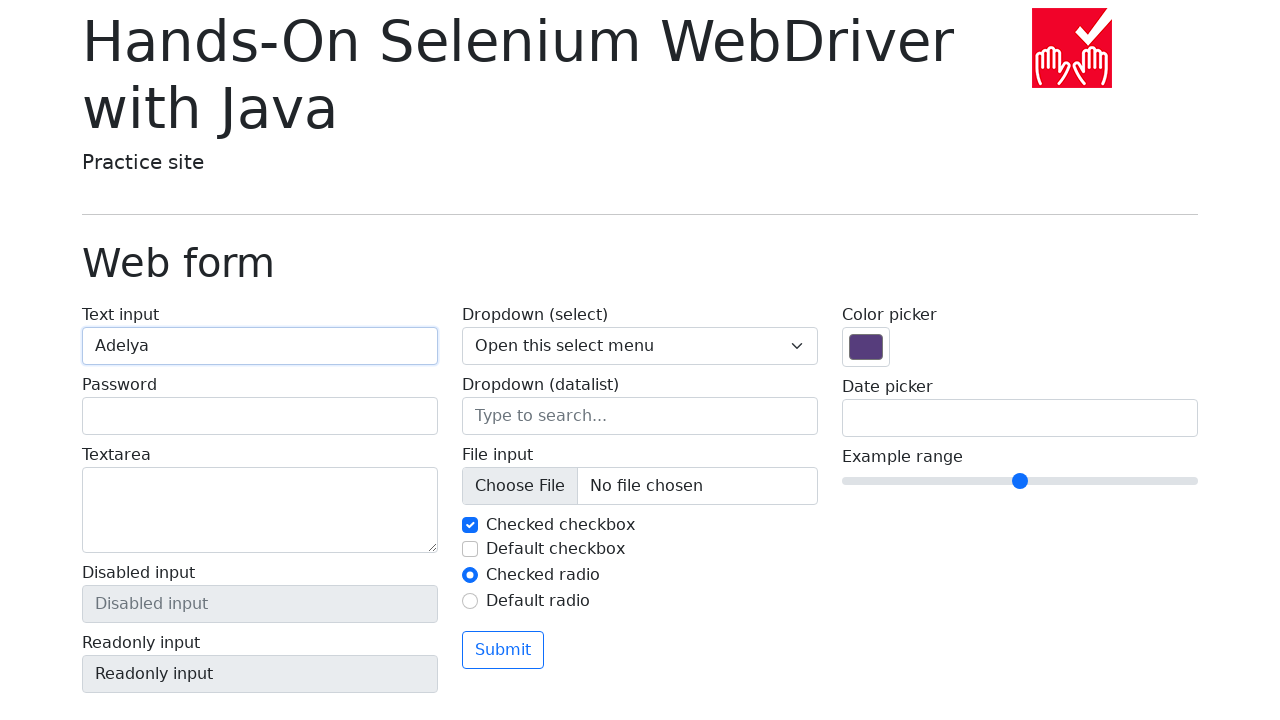

Filled password input with '12345678' on input[name='my-password']
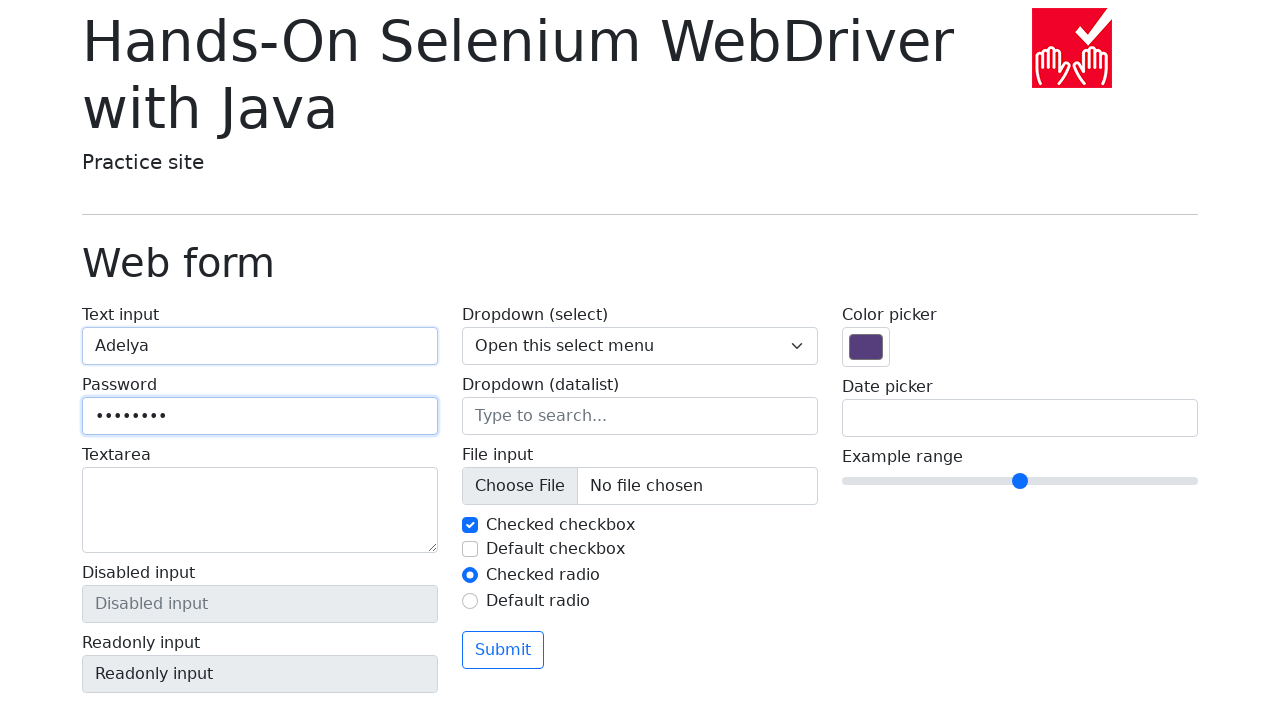

Filled textarea with 'something important' on textarea[name='my-textarea']
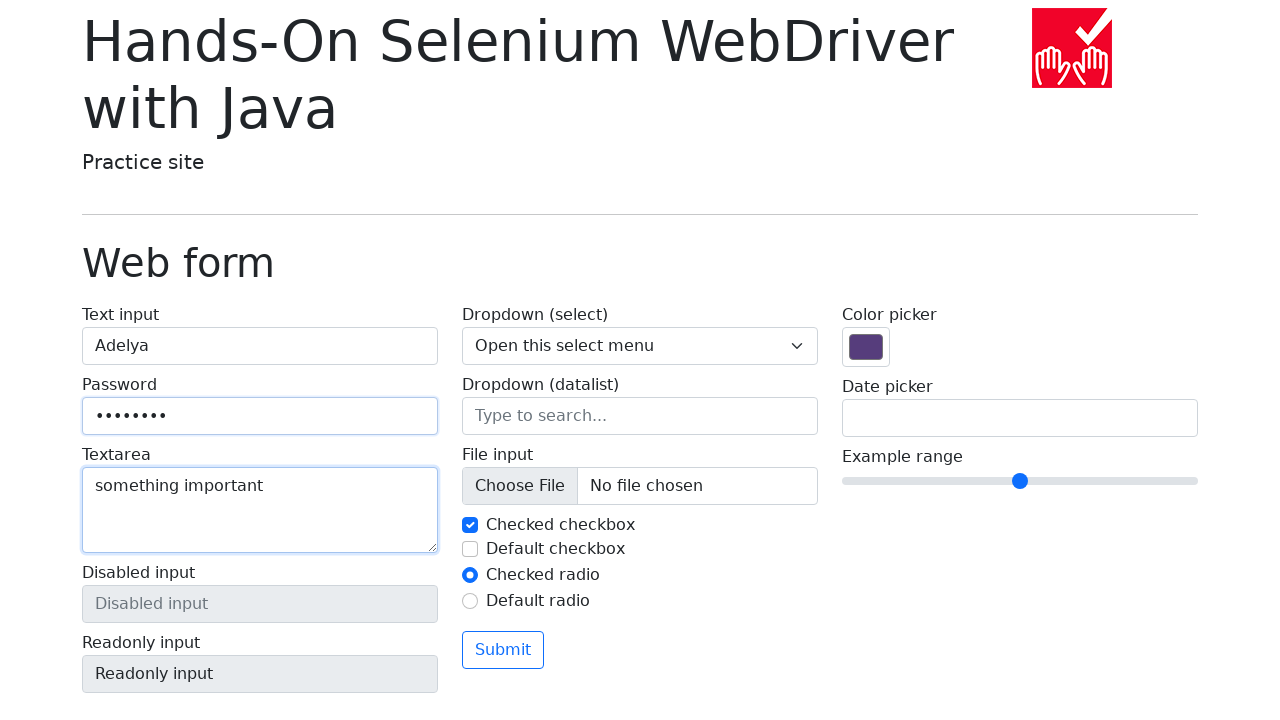

Verified disabled input is indeed disabled
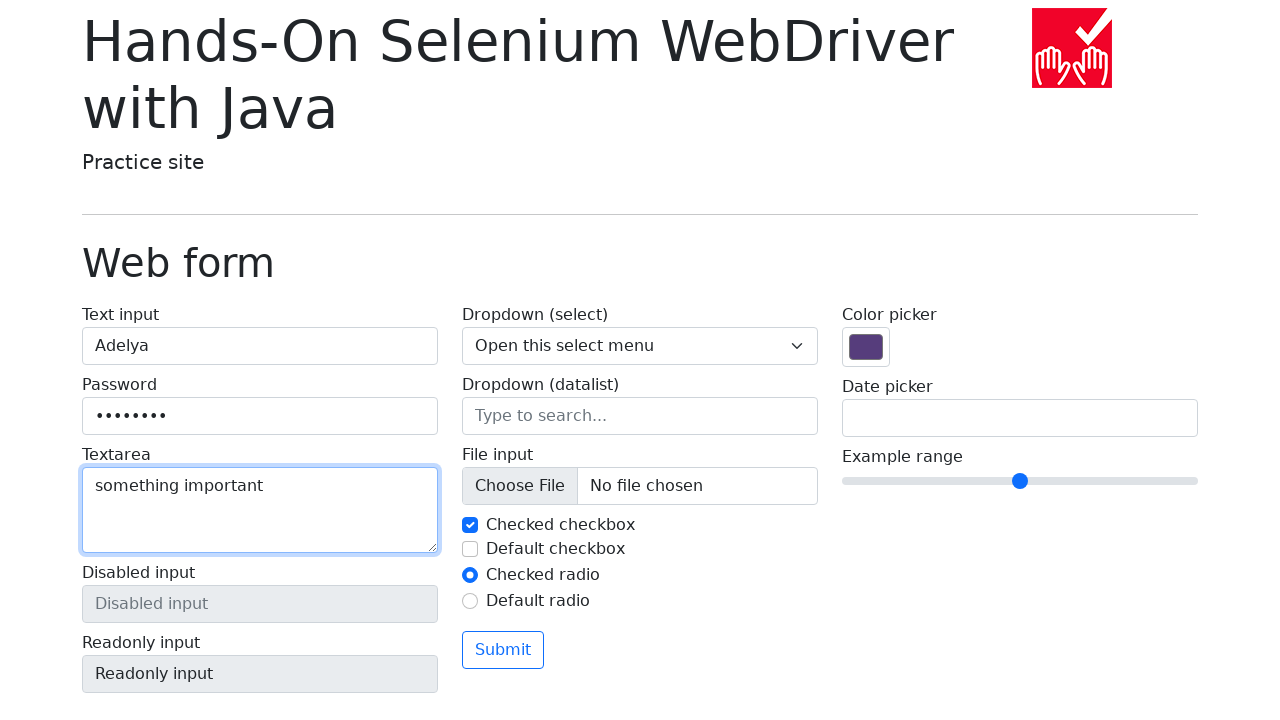

Selected 'Three' from dropdown menu on select
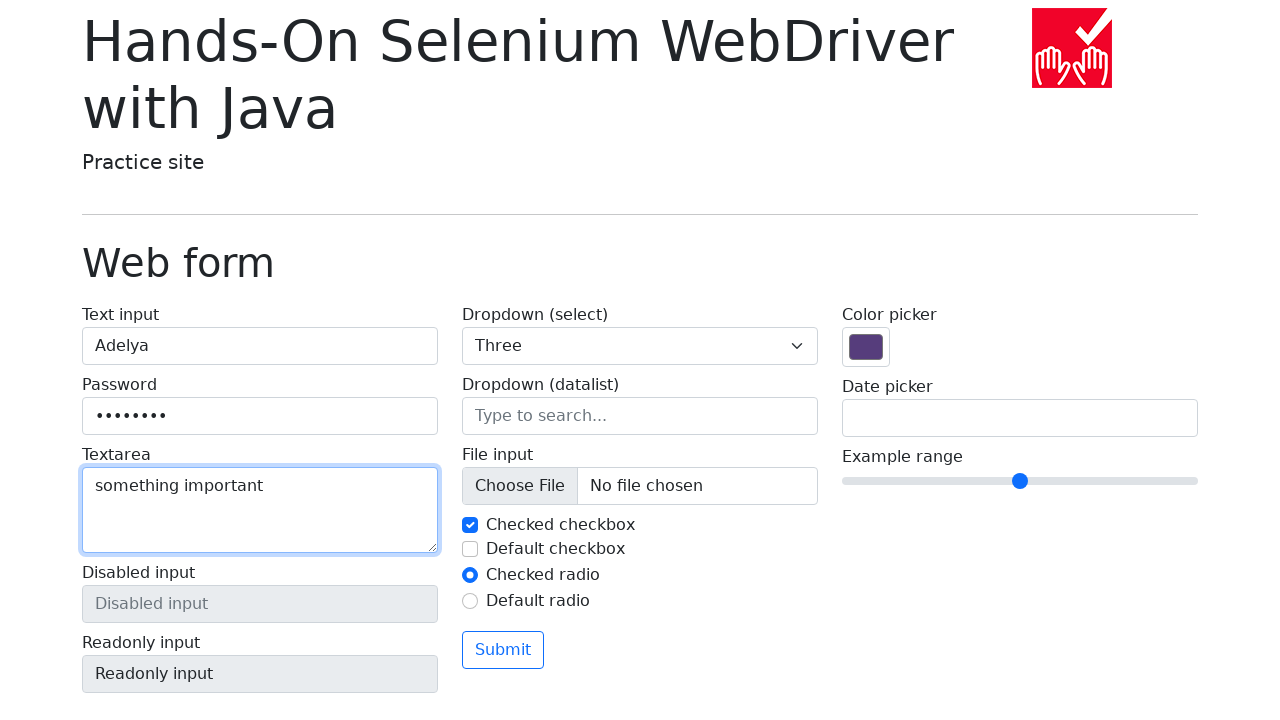

Verified readonly input value is 'Readonly input'
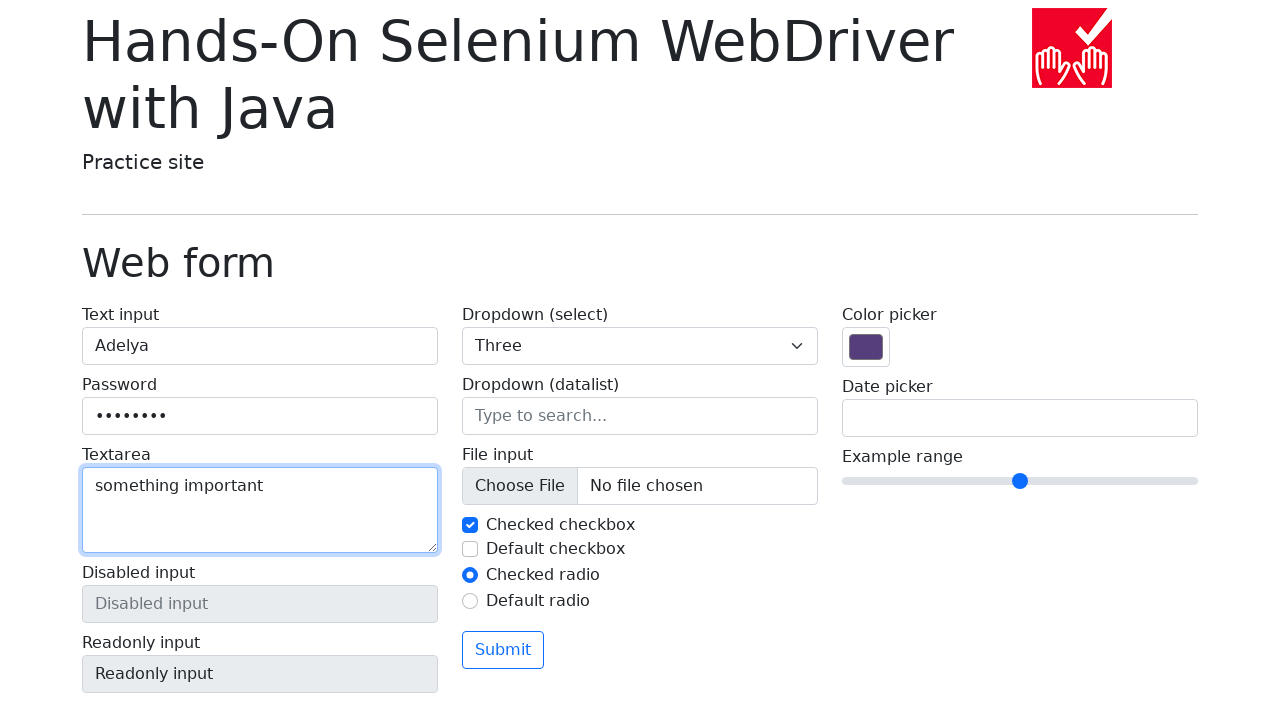

Filled datalist input with 'Saint-Petersburg' on input[list='my-options']
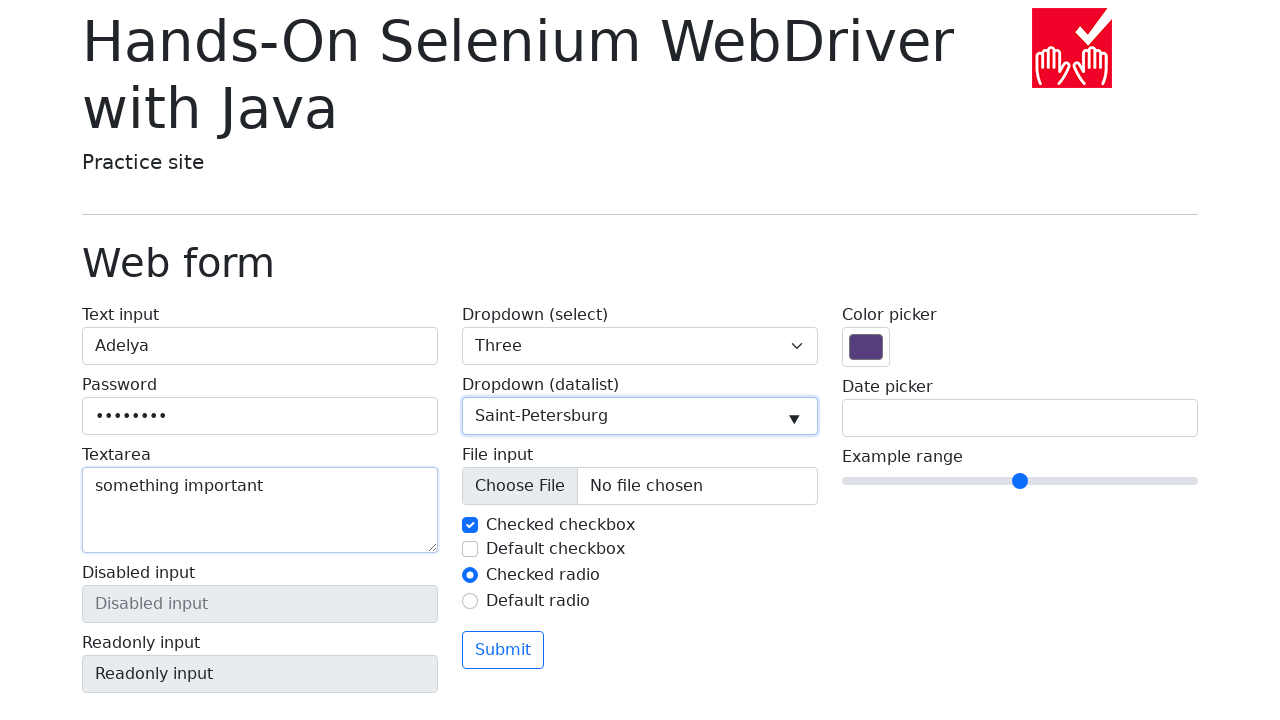

Submitted form using JavaScript click
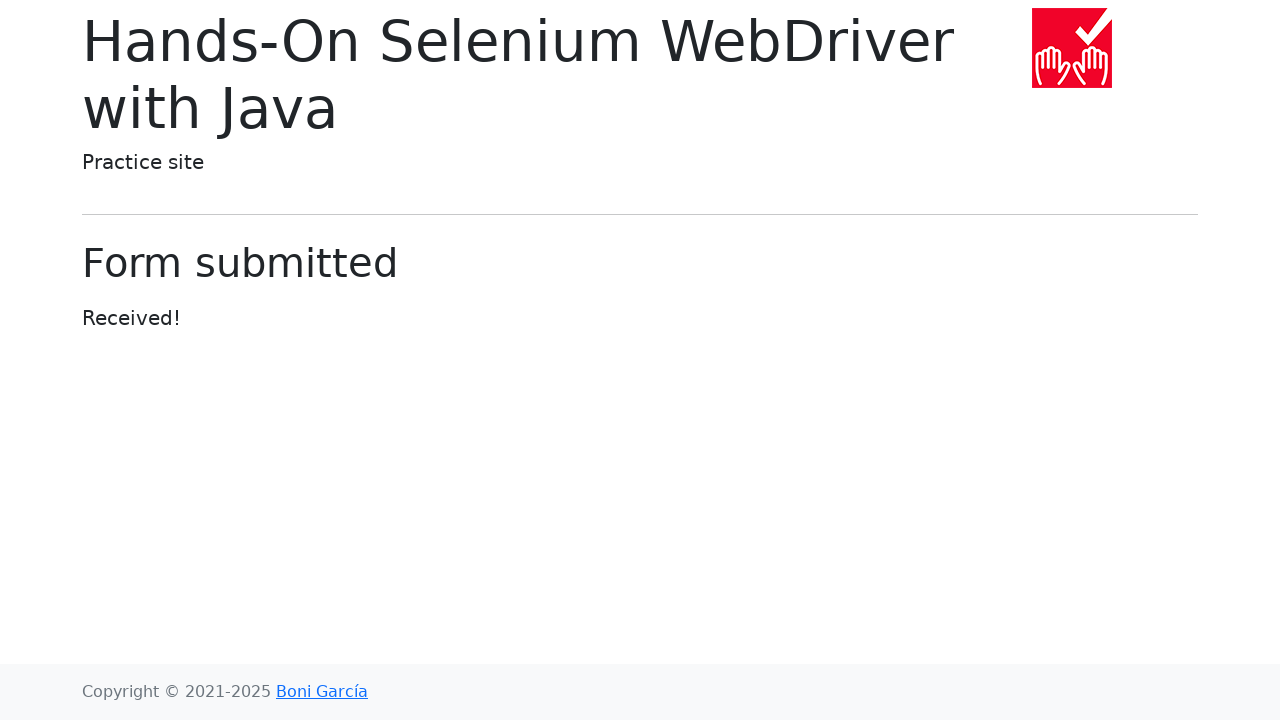

Form submission confirmed - success page loaded
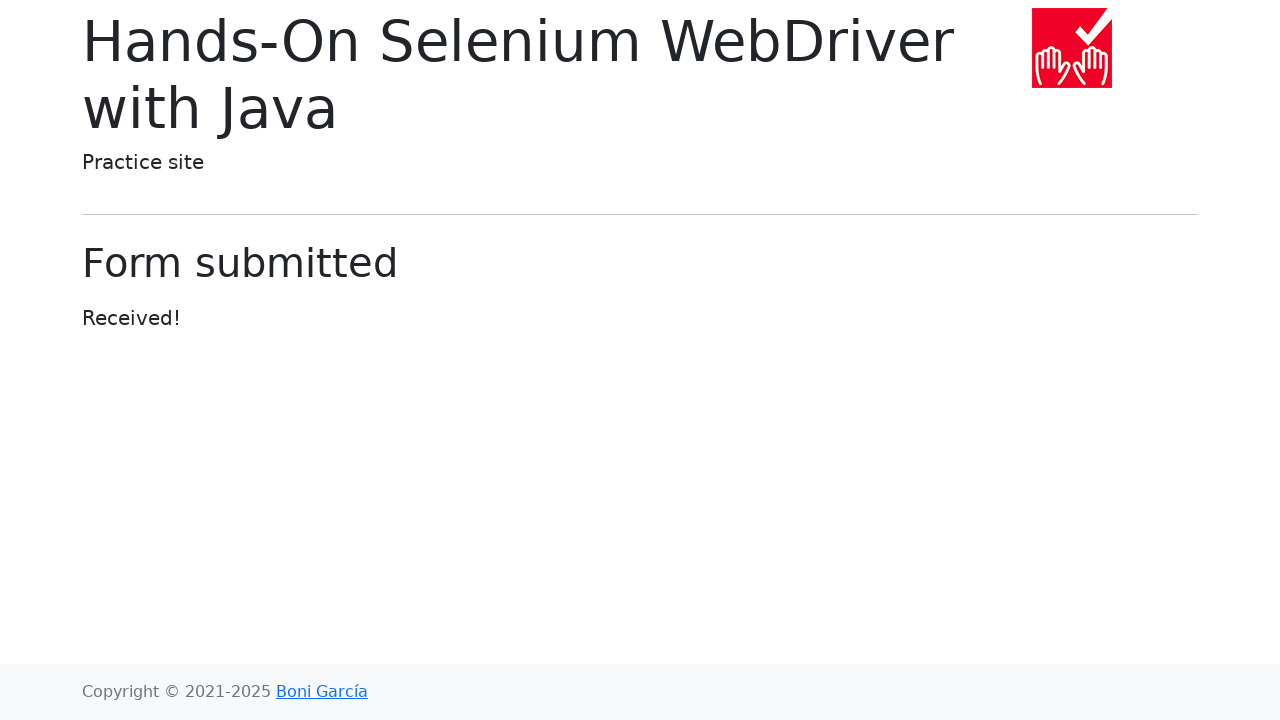

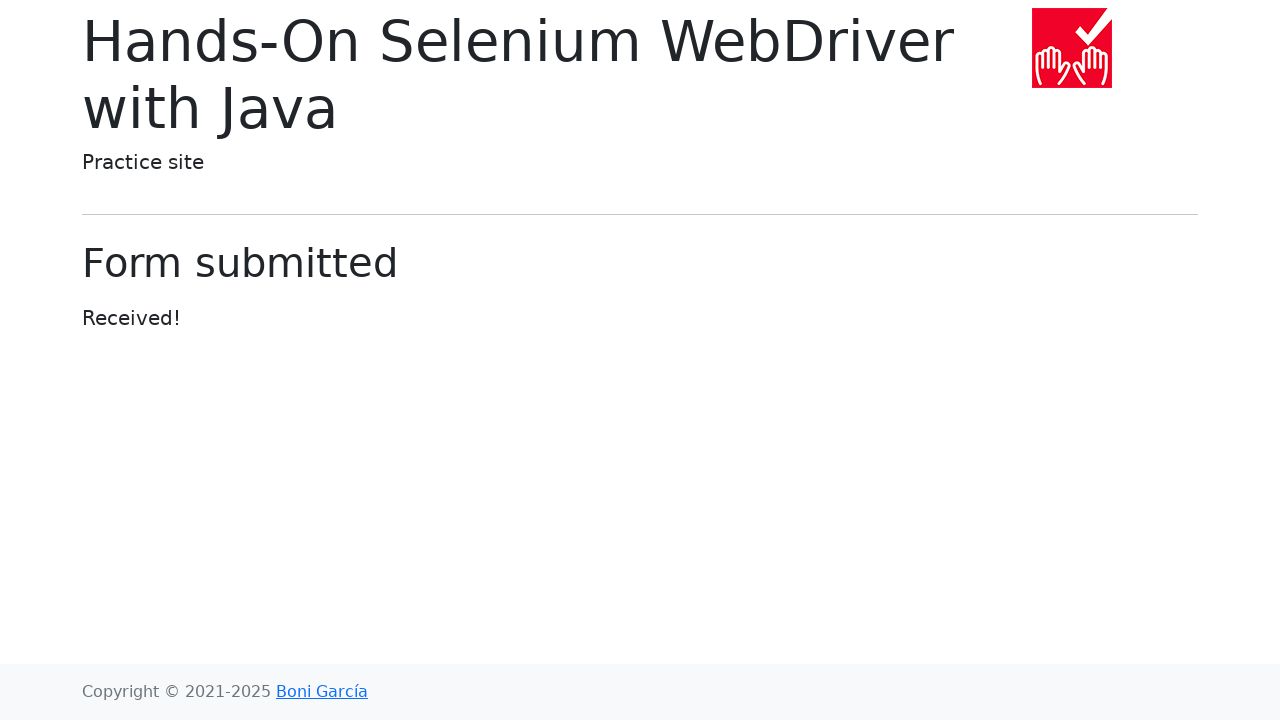